Navigates to the Playwright documentation site, clicks the "Get started" link, and verifies navigation to the intro page

Starting URL: https://playwright.dev/

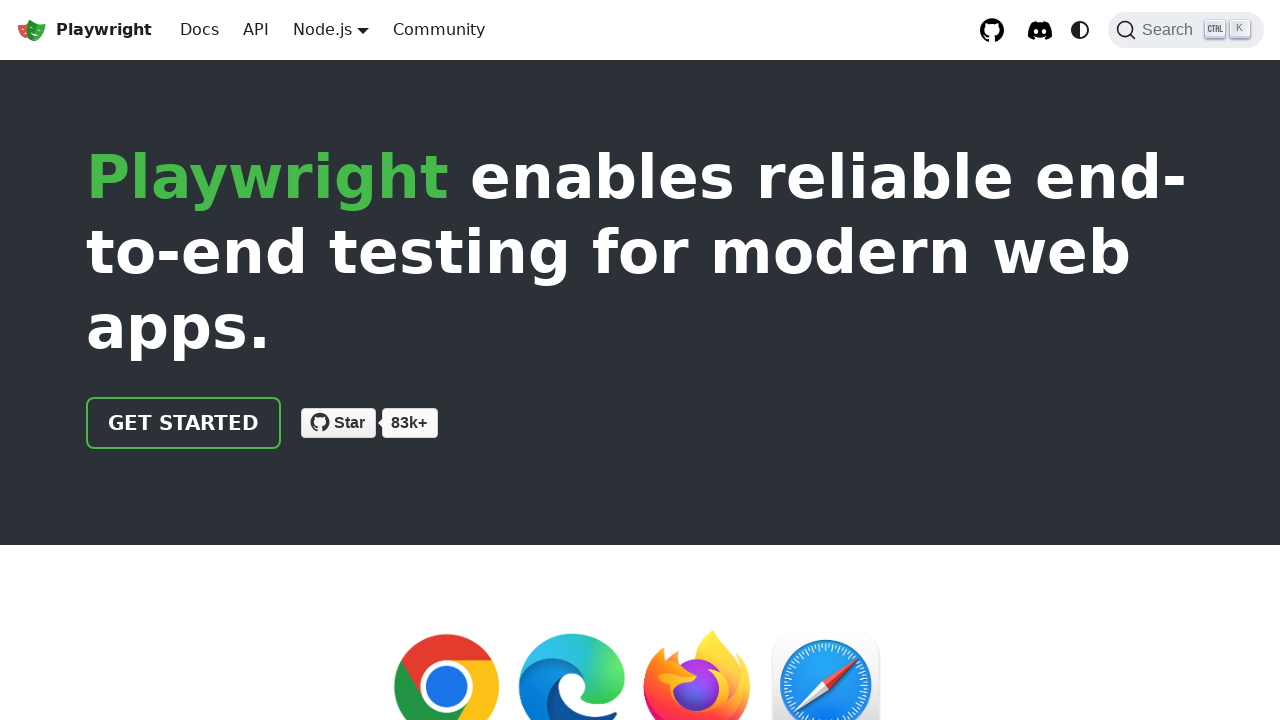

Navigated to Playwright documentation site
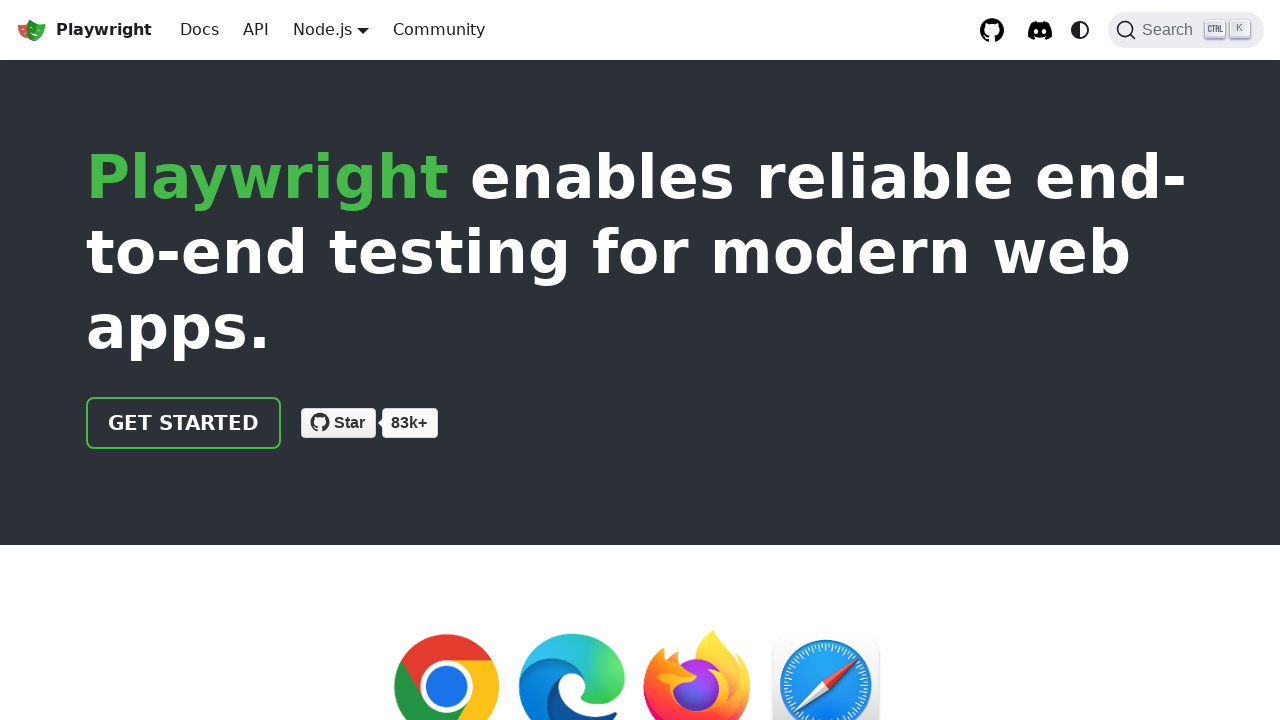

Clicked the 'Get started' link at (184, 423) on internal:role=link[name="Get started"i]
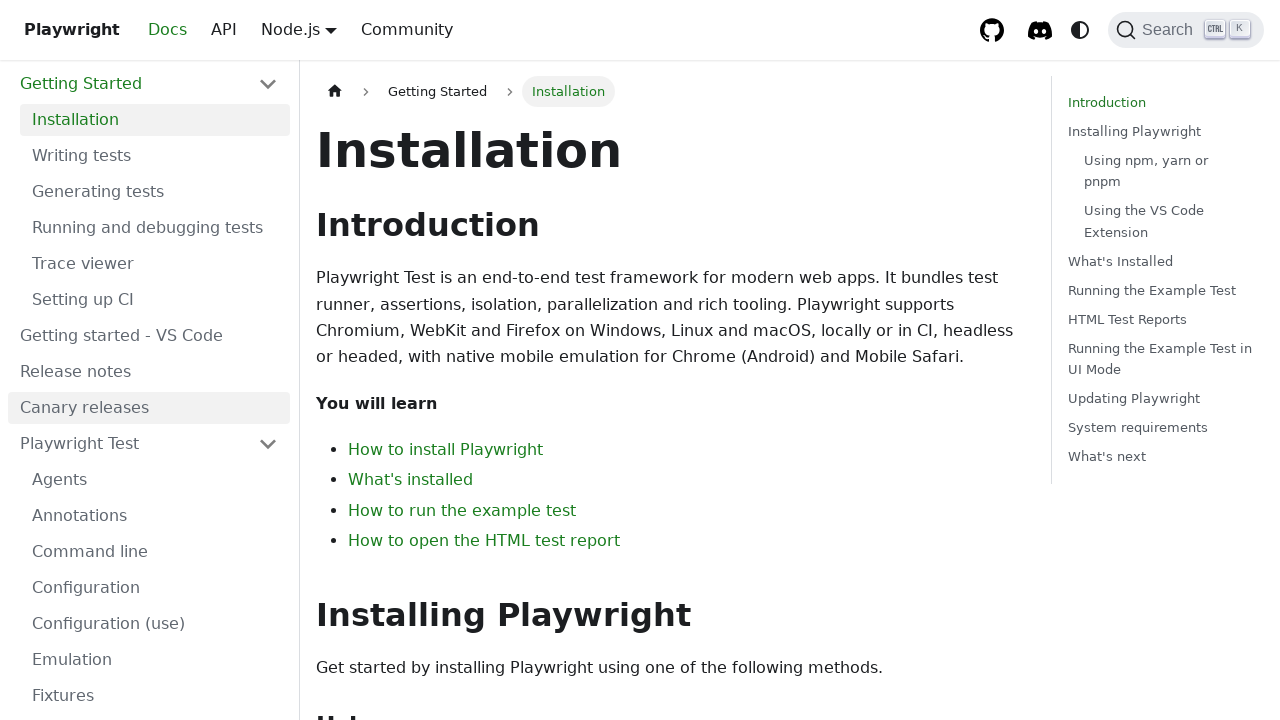

Successfully navigated to intro page
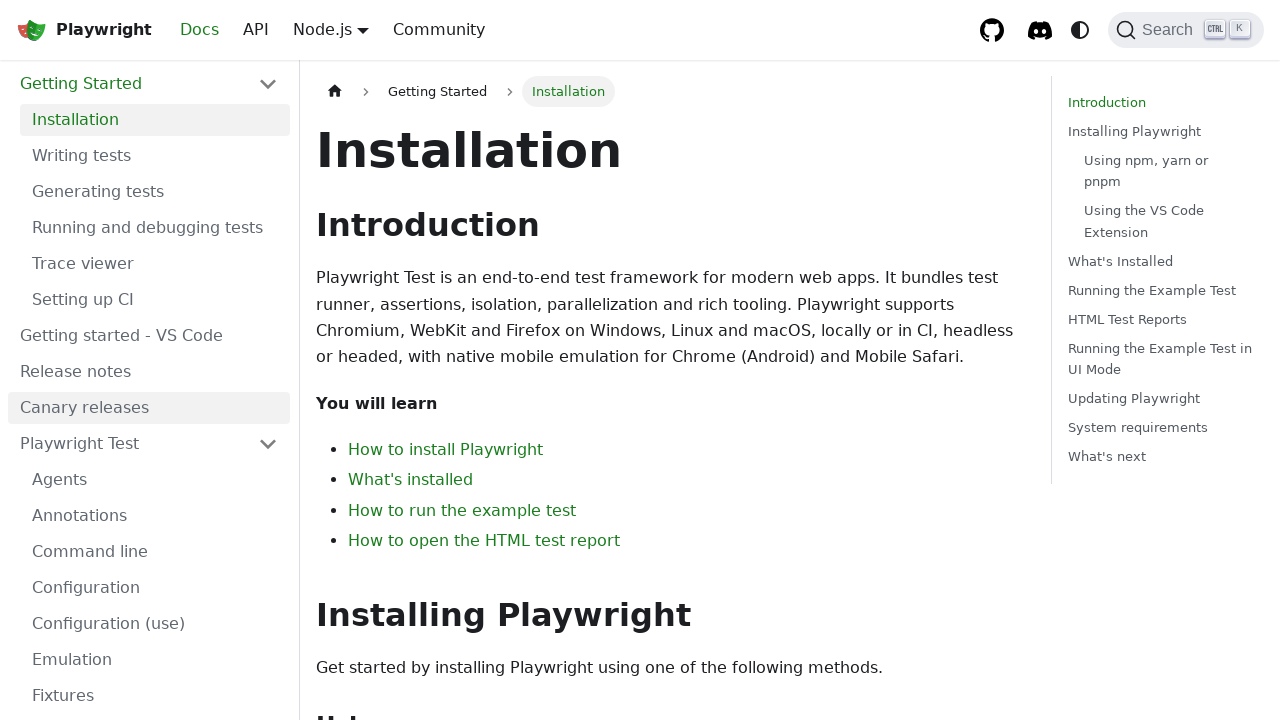

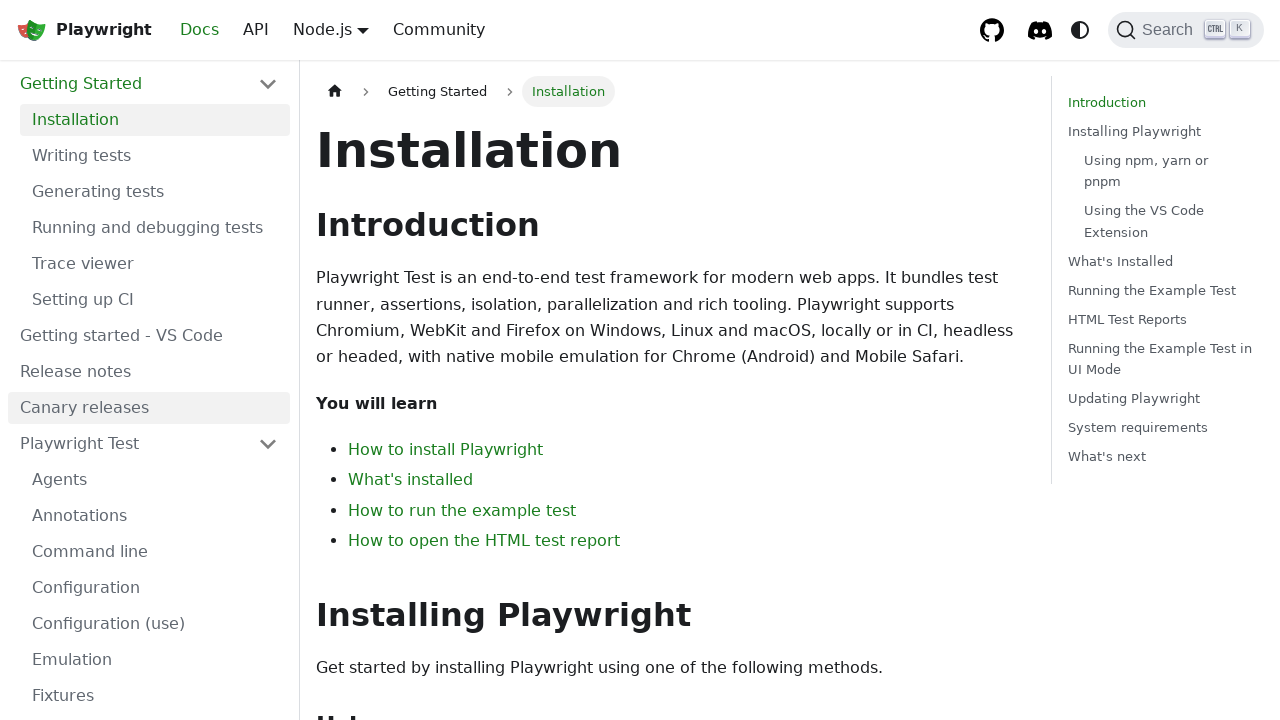